Tests password generator by entering "qwe123" and "gmail.com", then pressing Enter to submit instead of clicking.

Starting URL: http://angel.net/~nic/passwd.current.html

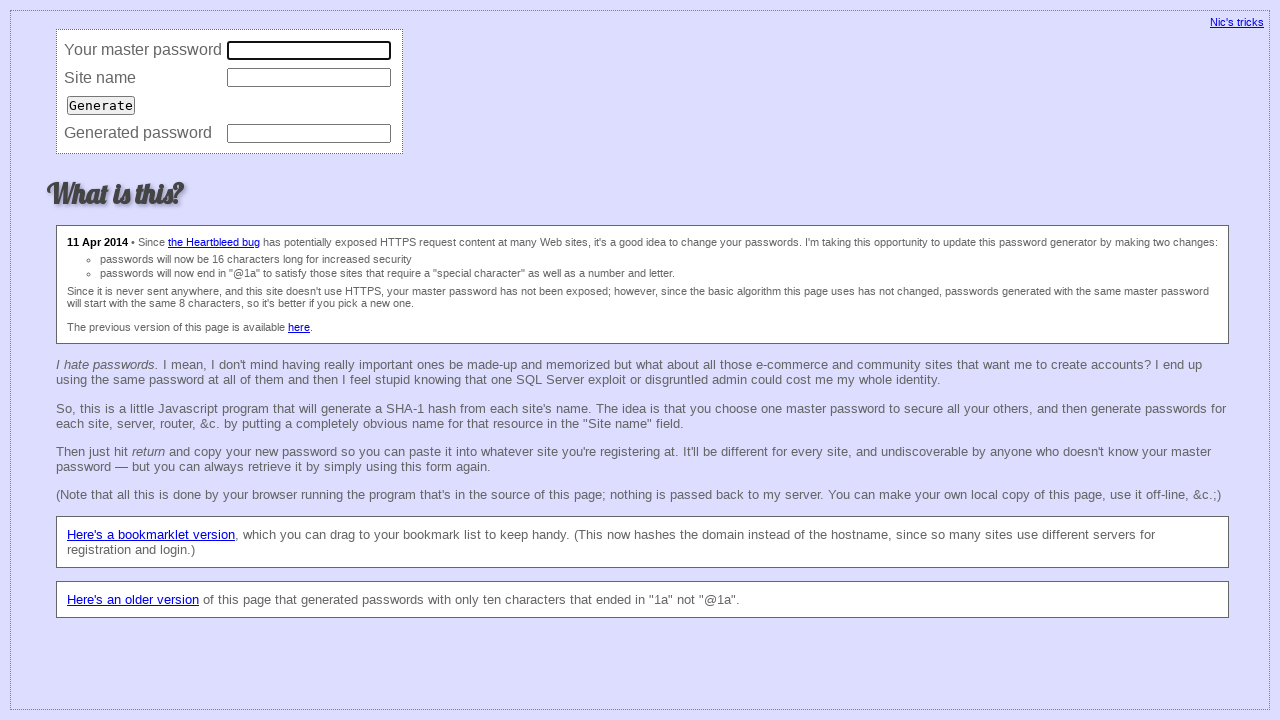

Navigated to password generator page
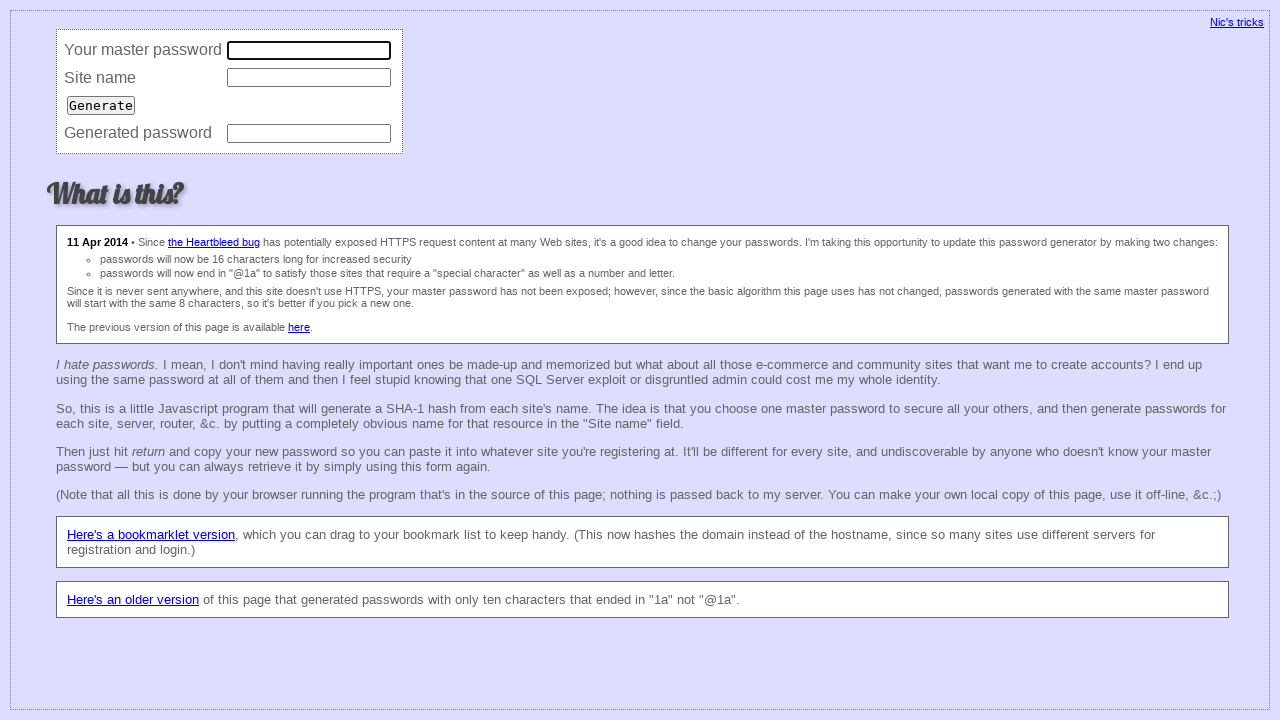

Filled master password field with 'qwe123' on input[name='master']
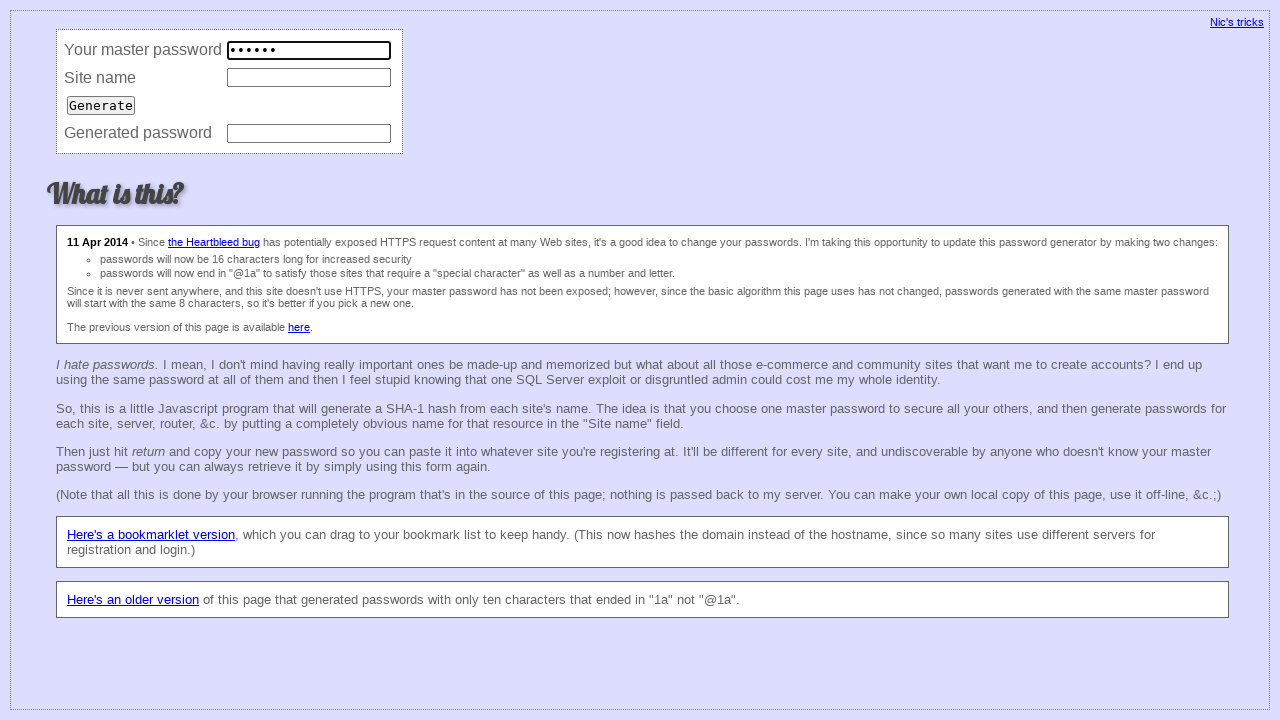

Filled site name field with 'gmail.com' on input[name='site']
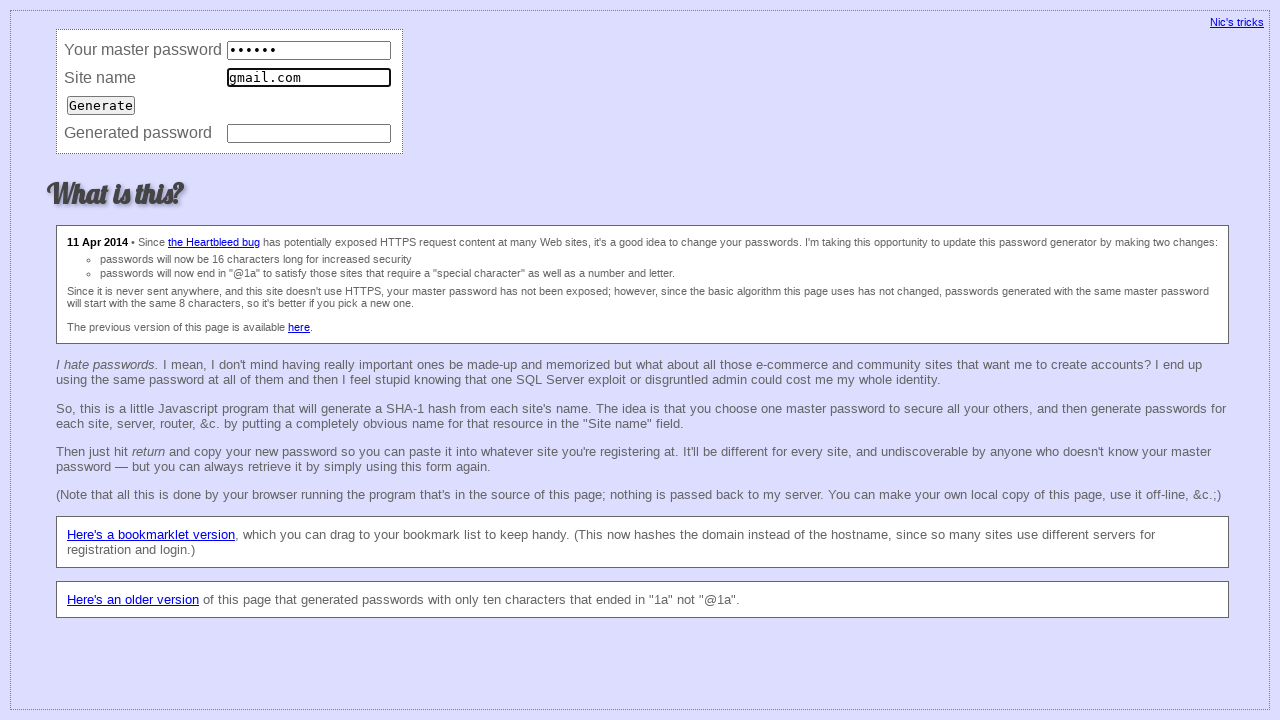

Pressed Enter to submit the form on input[name='site']
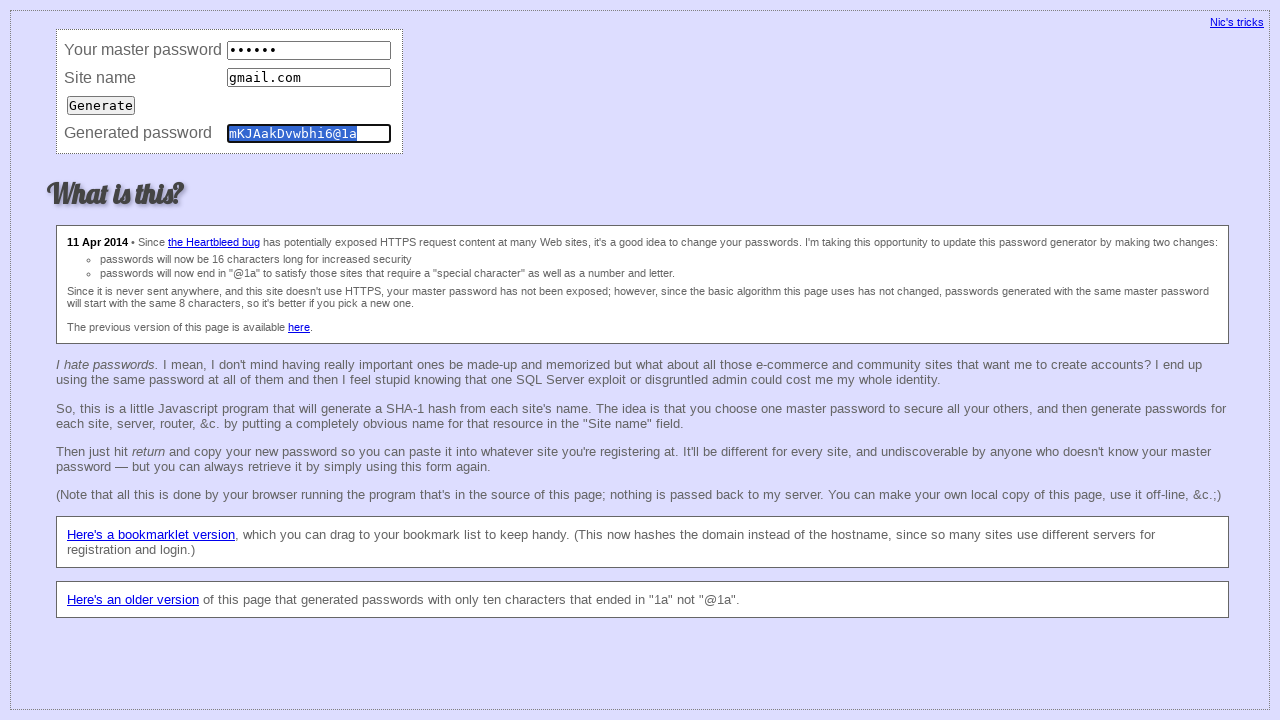

Verified that password generator produced expected output 'mKJAakDvwbhi6@1a'
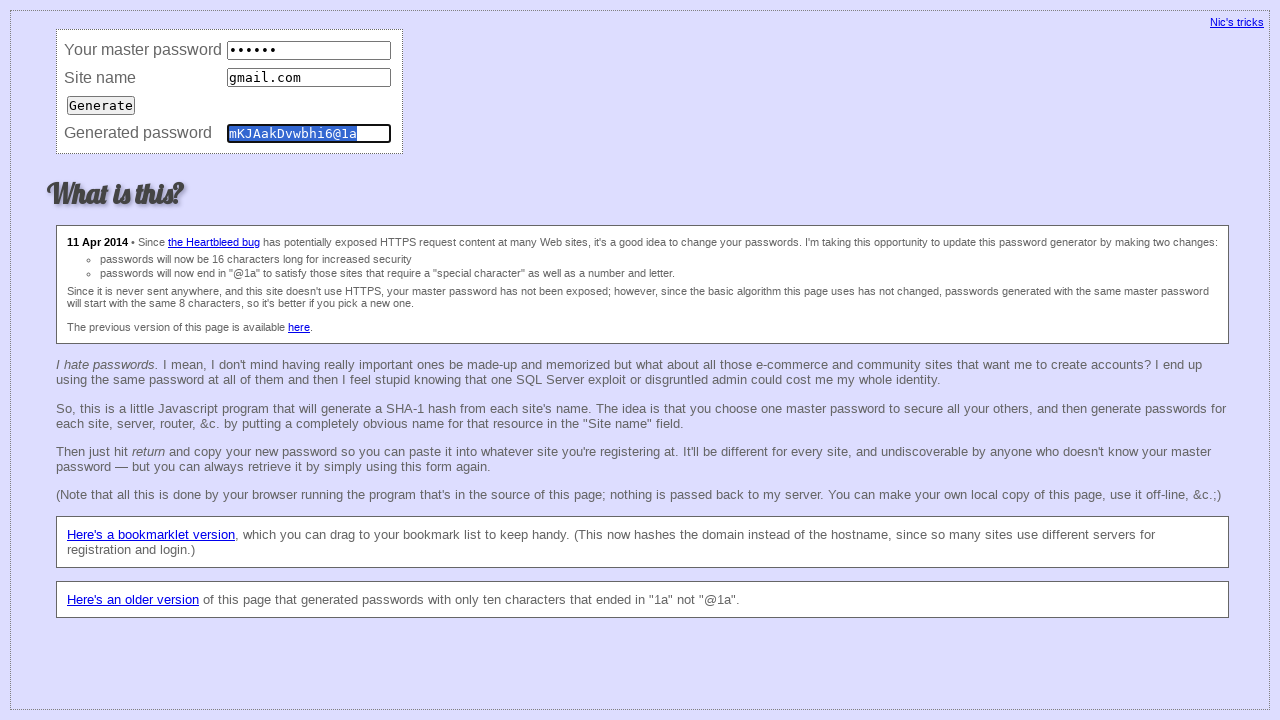

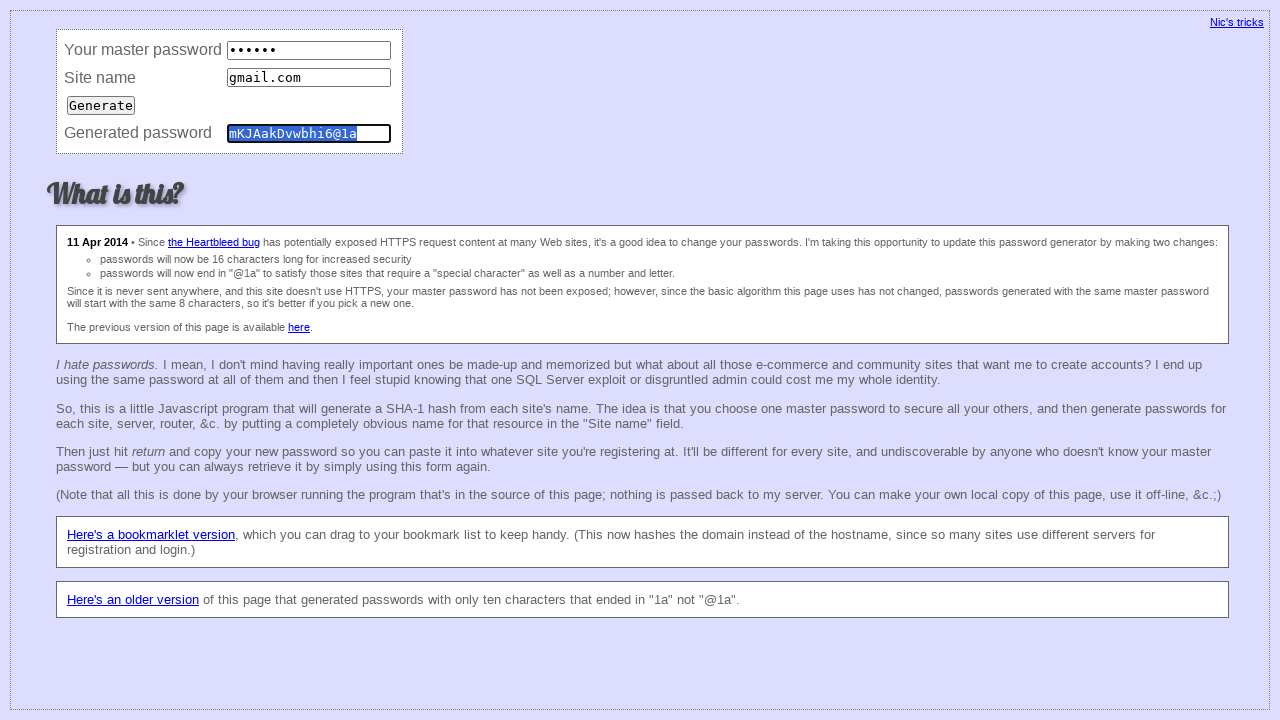